Tests right-click context menu functionality by right-clicking an element, navigating through menu options with arrow keys, and handling the resulting alert

Starting URL: https://swisnl.github.io/jQuery-contextMenu/demo.html

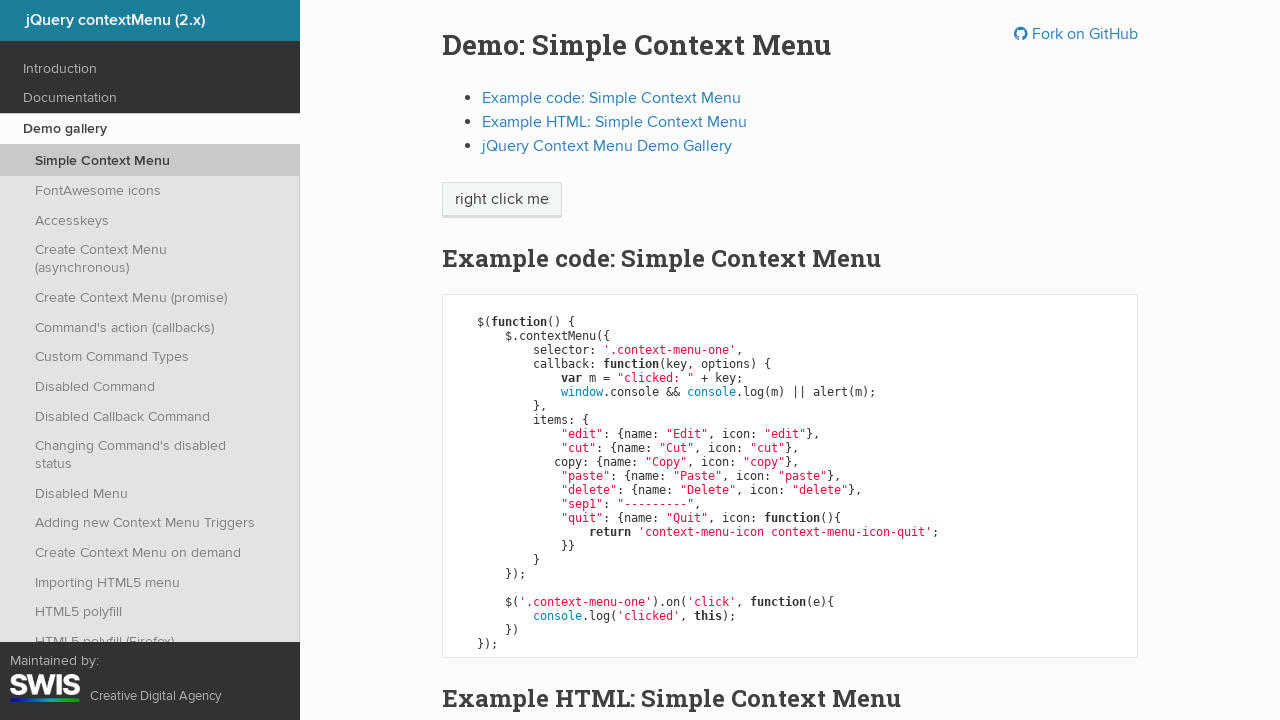

Located the 'right click me' element
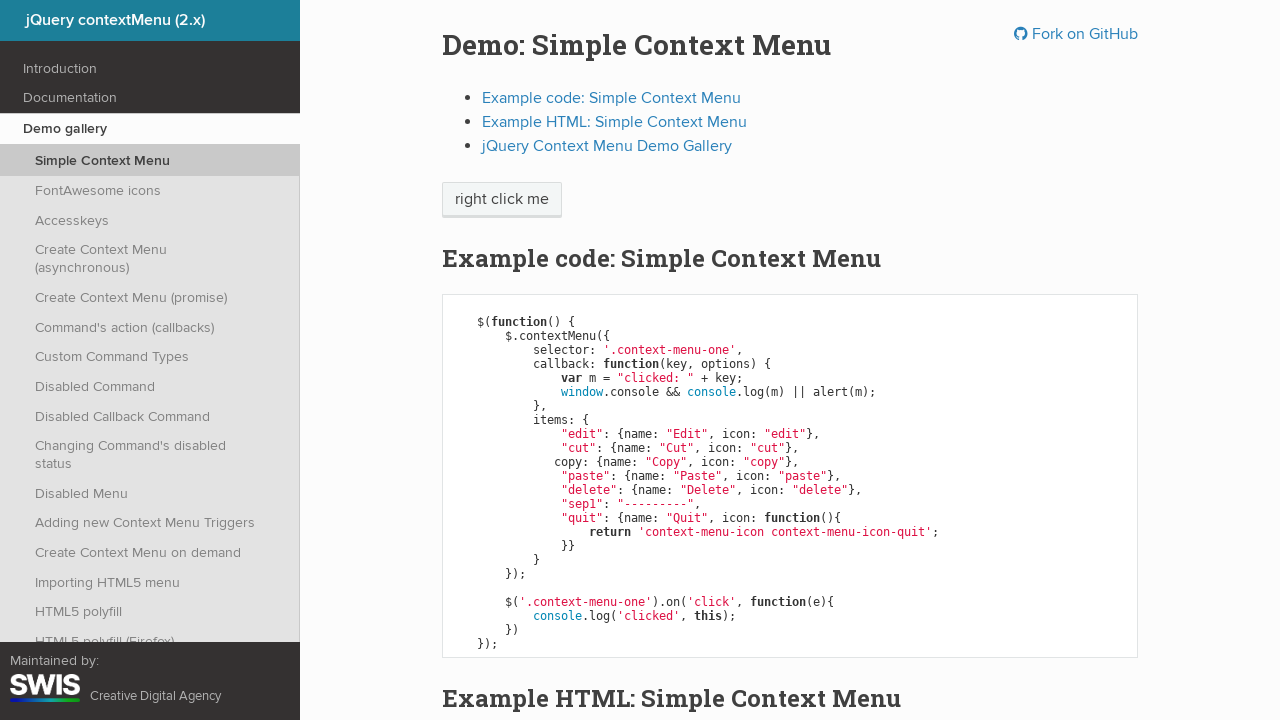

Right-clicked the element to open context menu at (502, 200) on xpath=//span[text()='right click me']
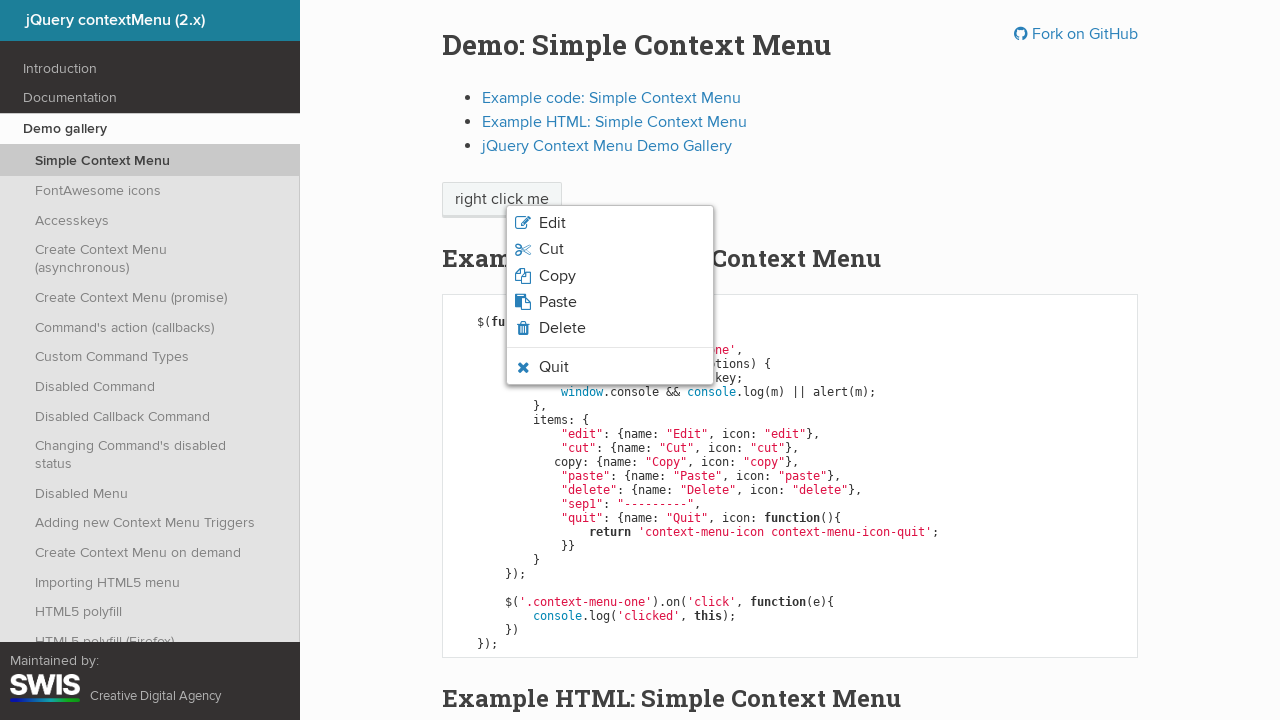

Pressed ArrowDown once in context menu
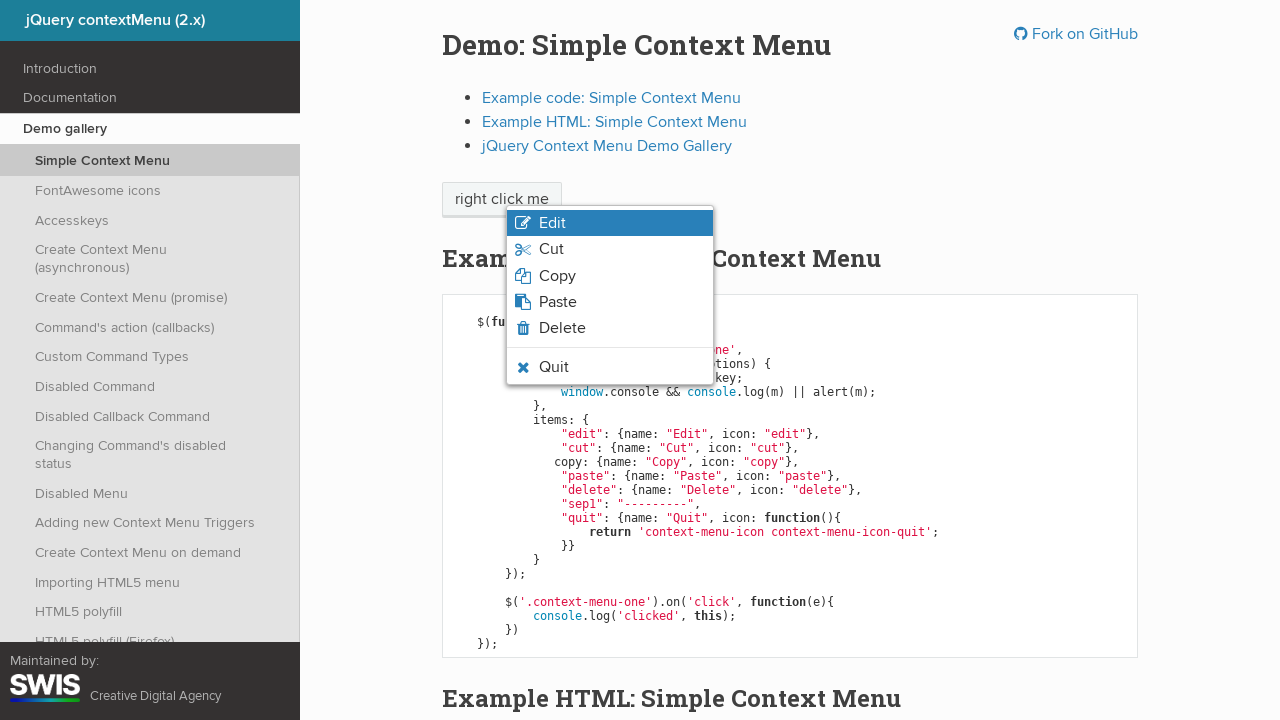

Pressed ArrowDown twice in context menu
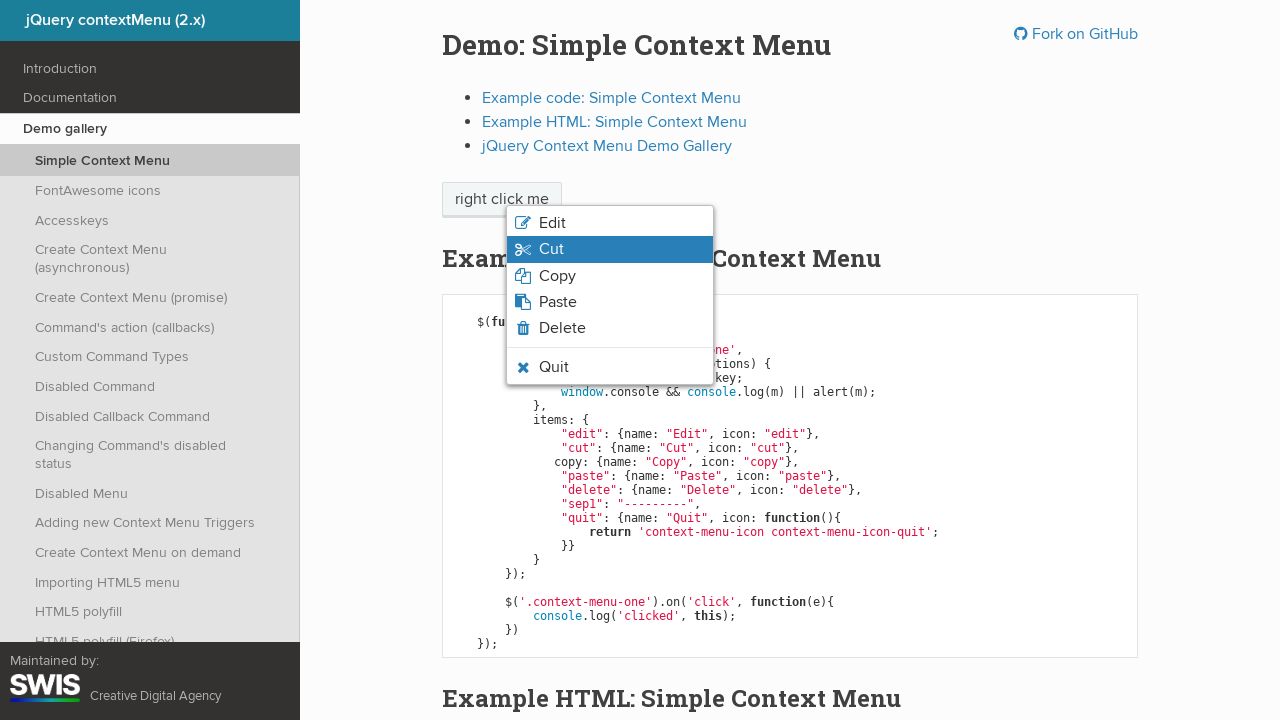

Pressed Enter to select the context menu option
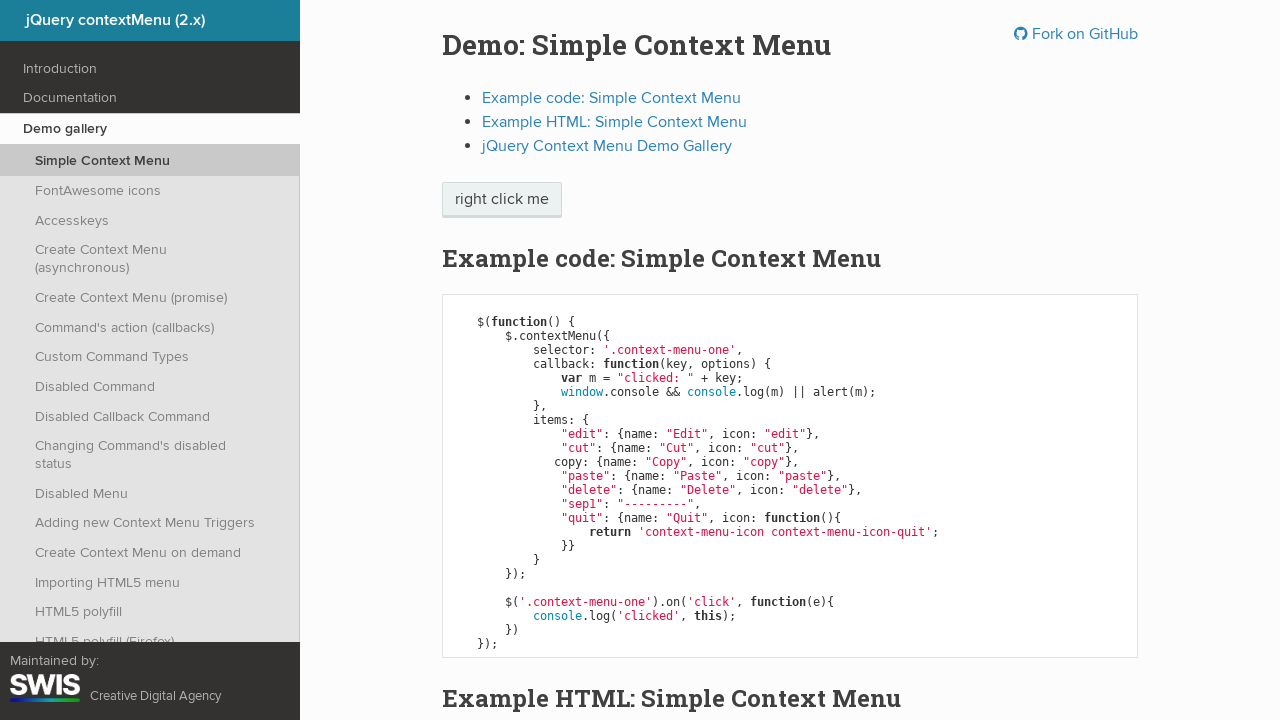

Set up alert handler to accept dialogs
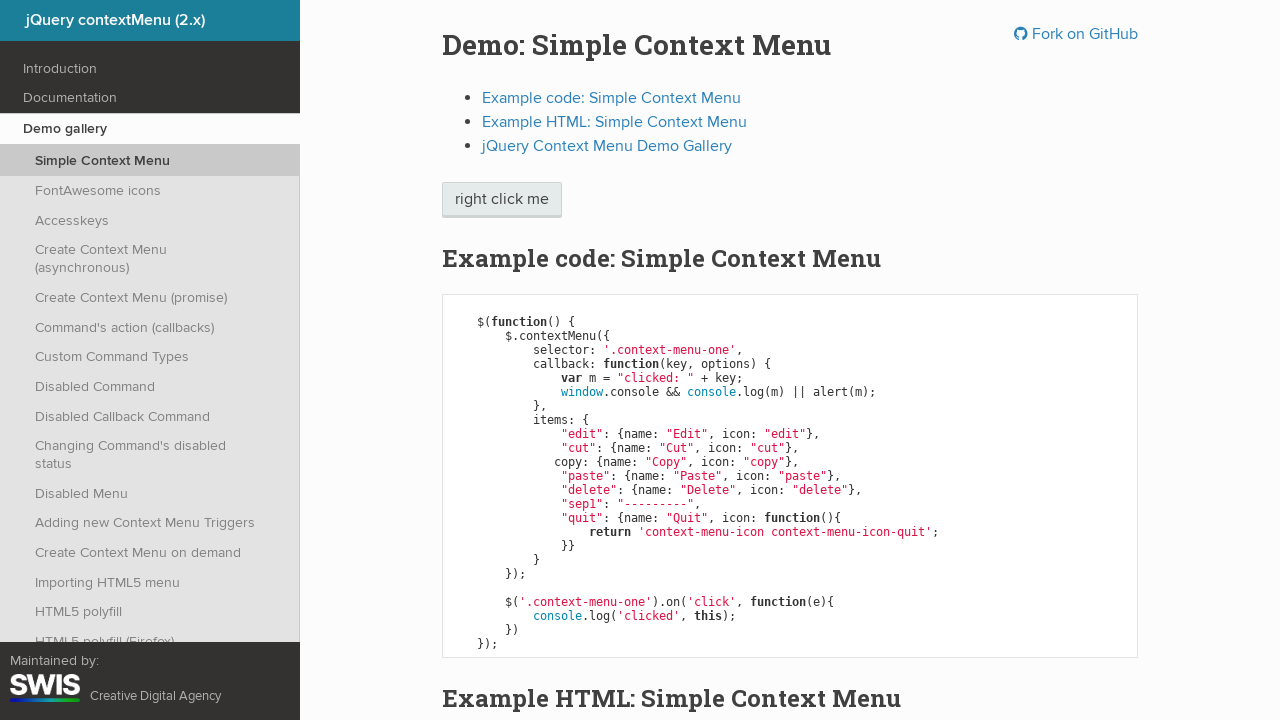

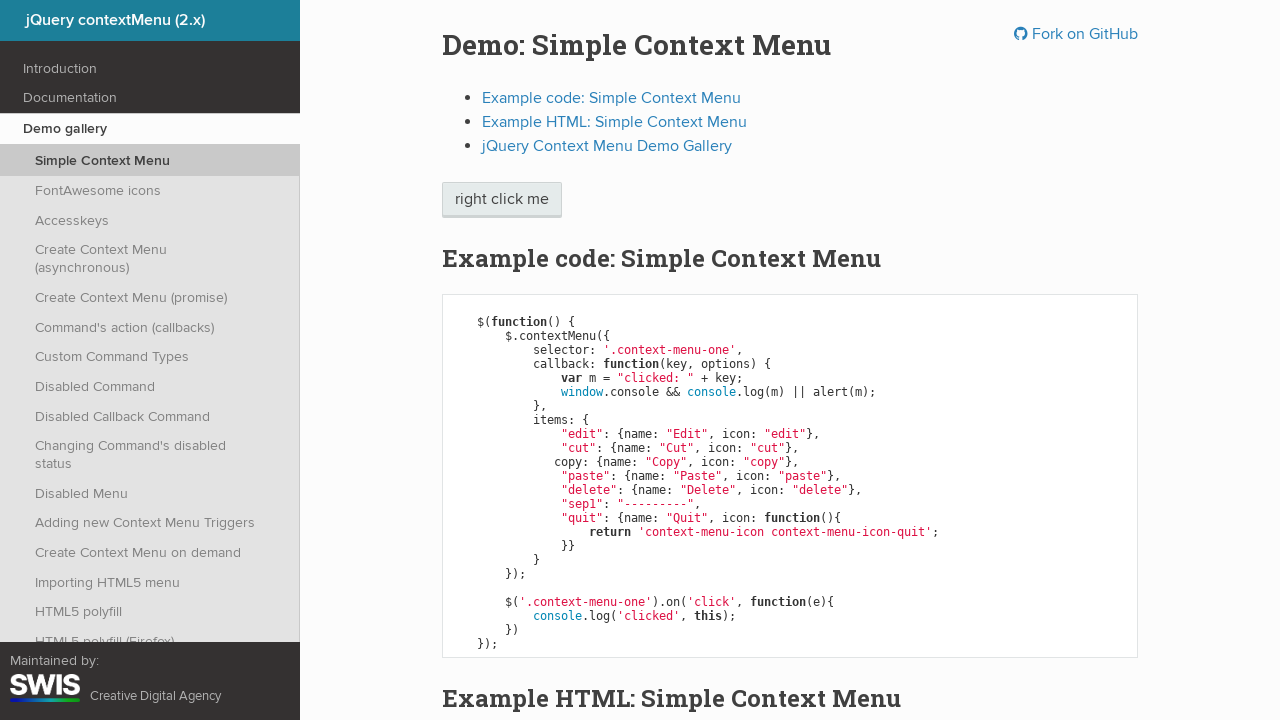